Navigates to Tesla's homepage and verifies the page loads successfully by checking viewport properties are accessible.

Starting URL: https://www.tesla.com/

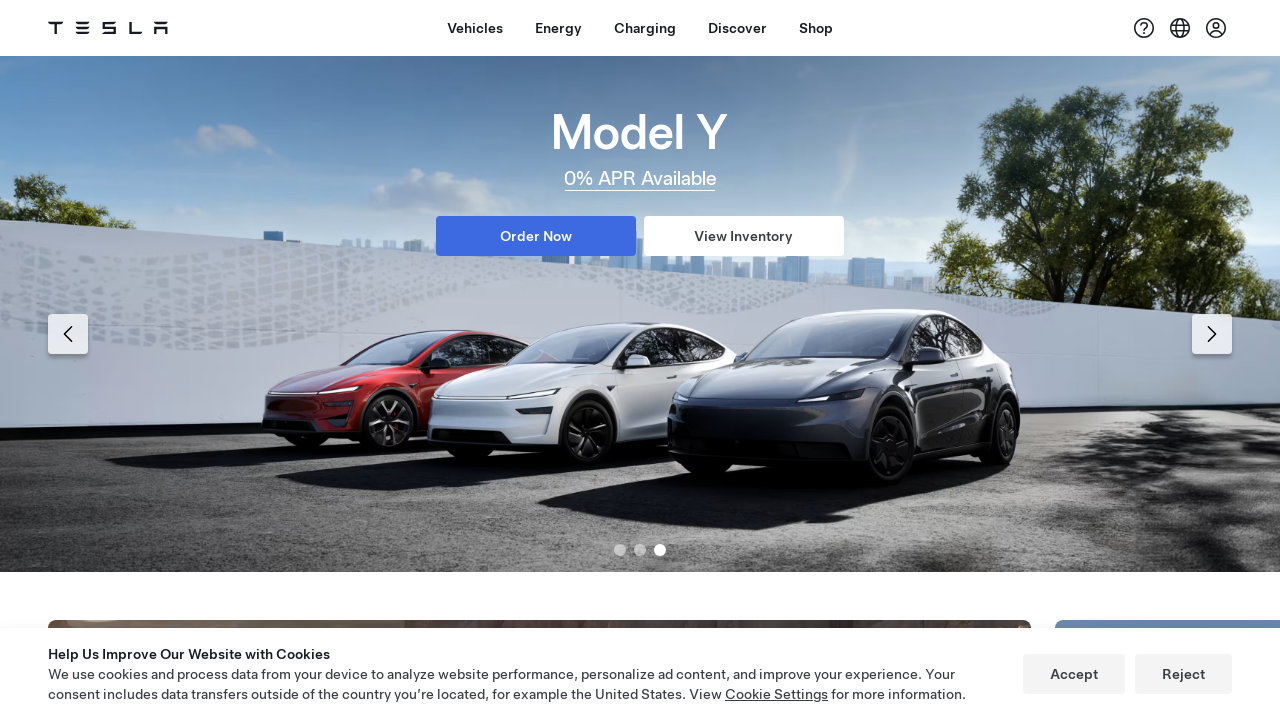

Navigated to Tesla's homepage
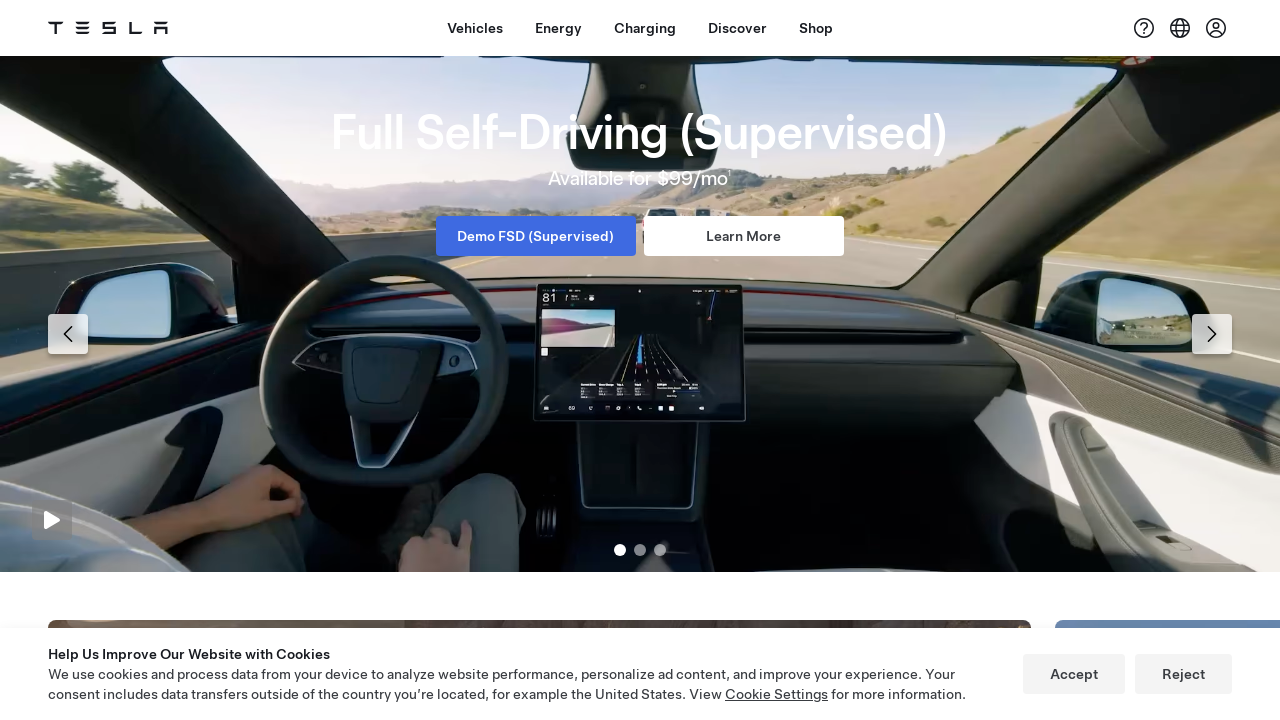

Page loaded with domcontentloaded state
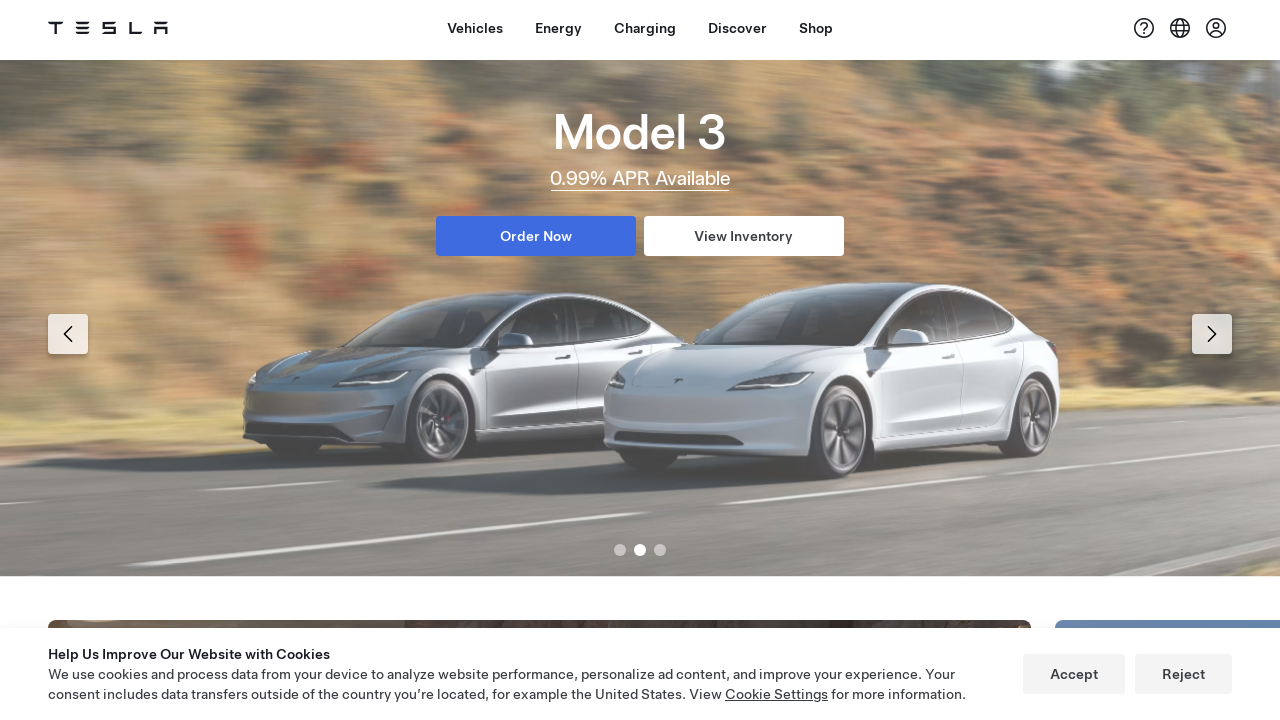

Retrieved viewport size properties
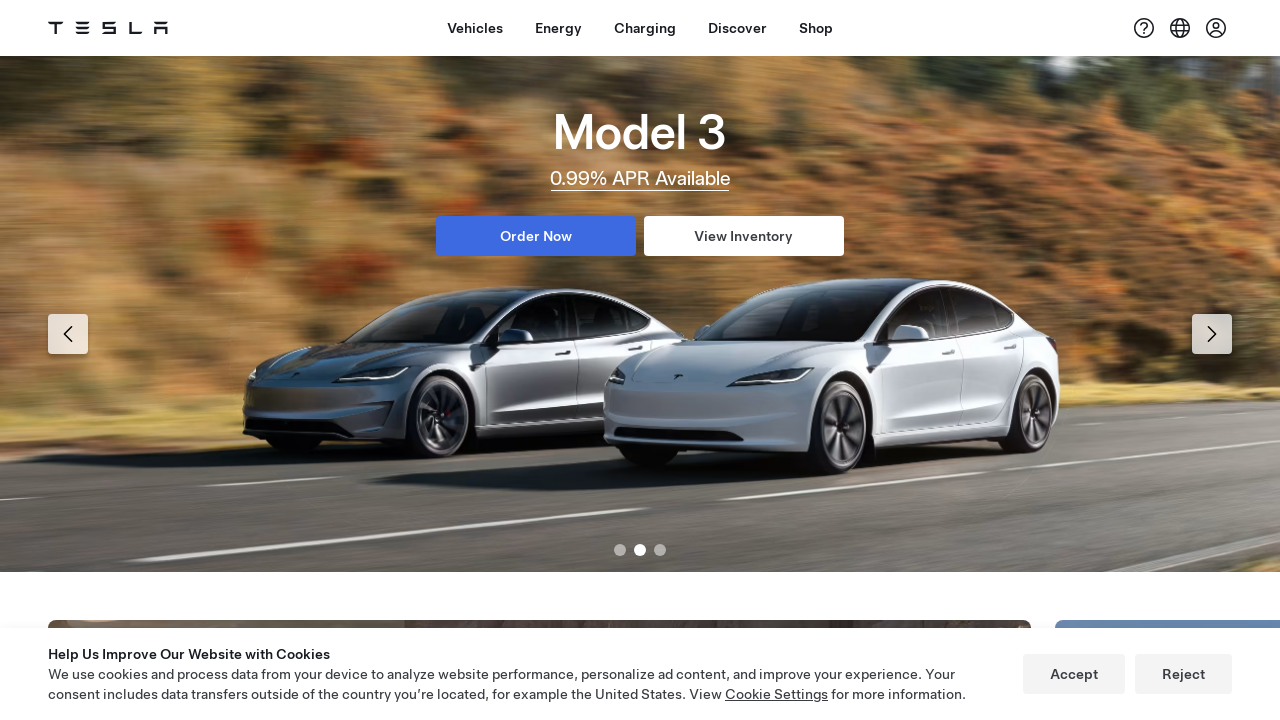

Viewport width confirmed: 1280px
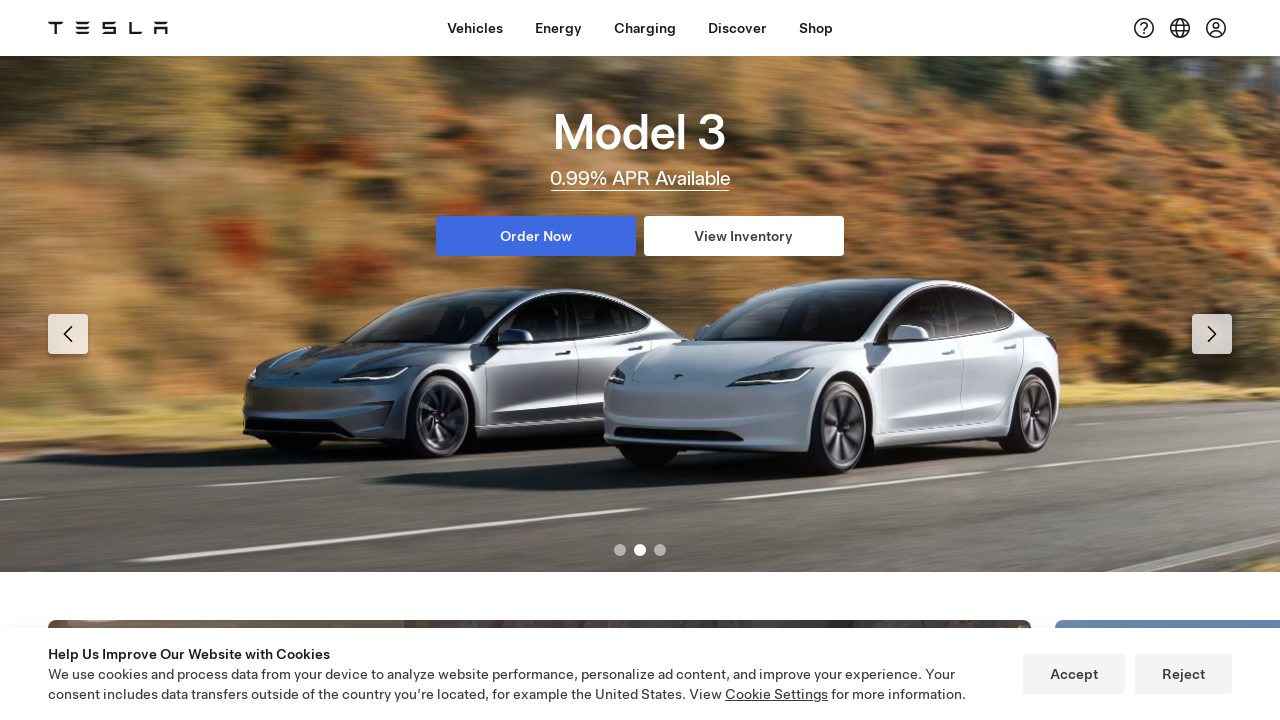

Viewport height confirmed: 720px
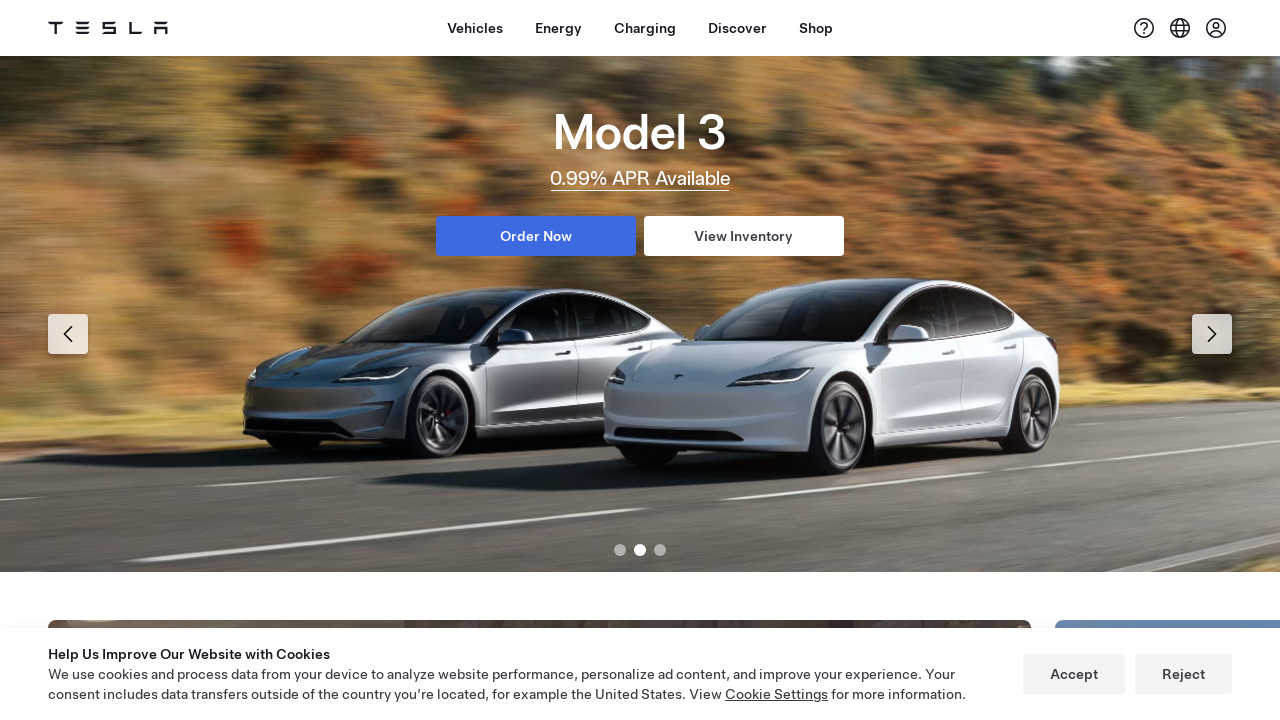

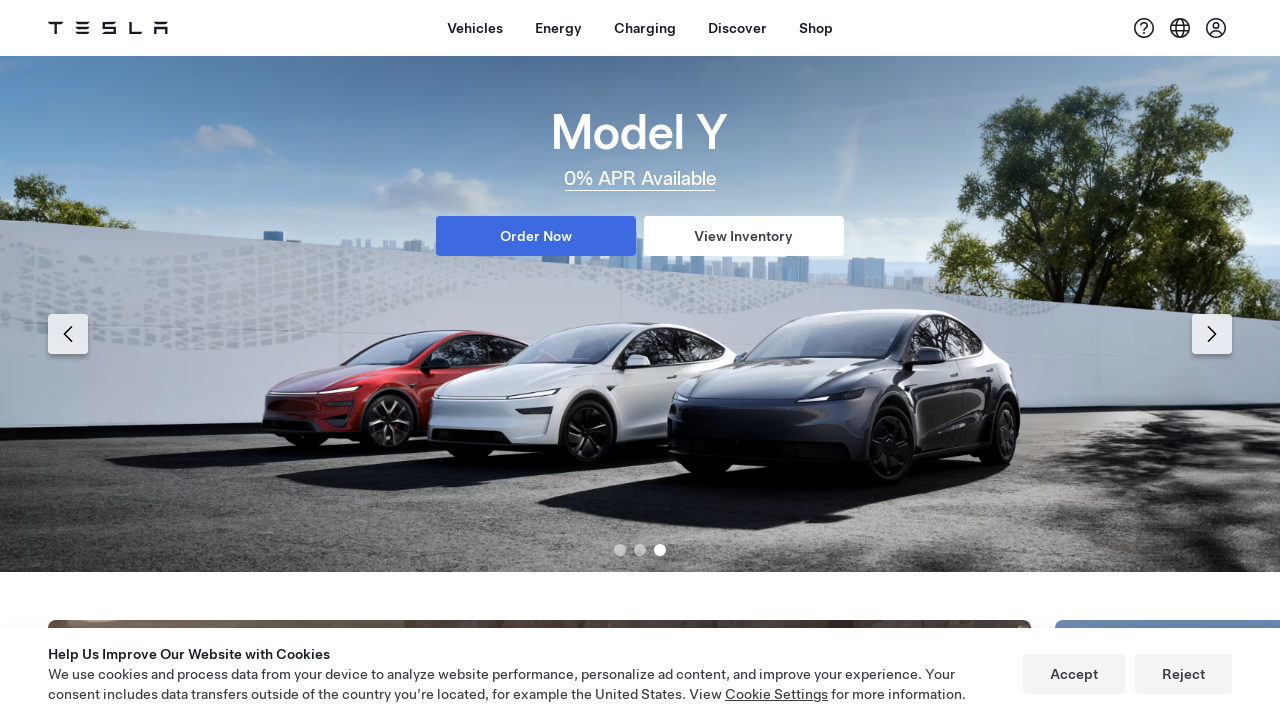